Opens the Flipkart homepage and verifies the page loads successfully

Starting URL: https://www.flipkart.com/

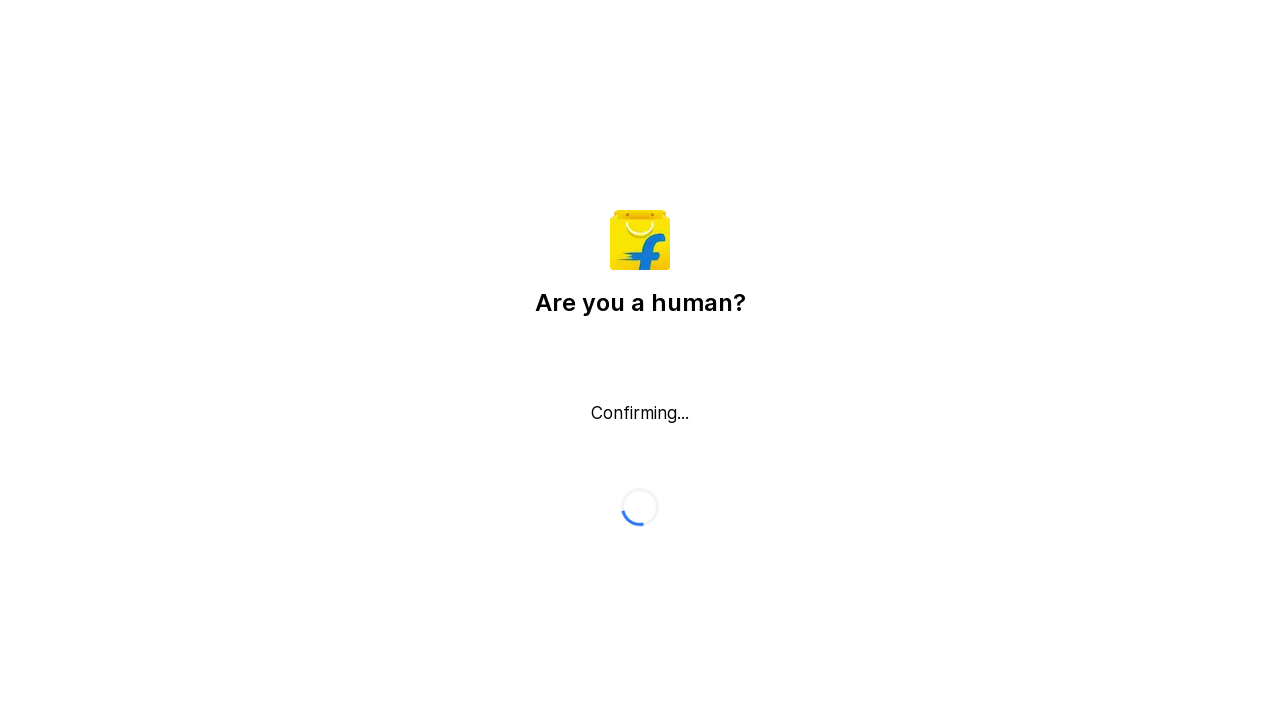

Waited for page to reach networkidle state
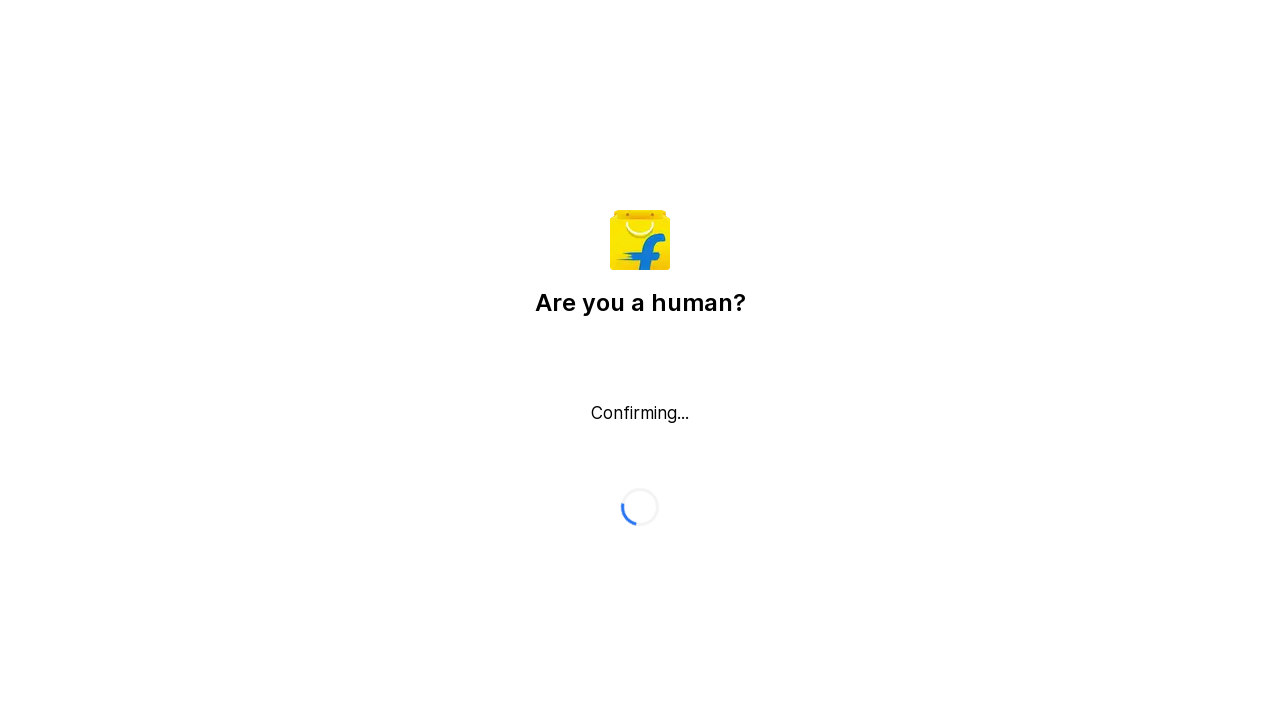

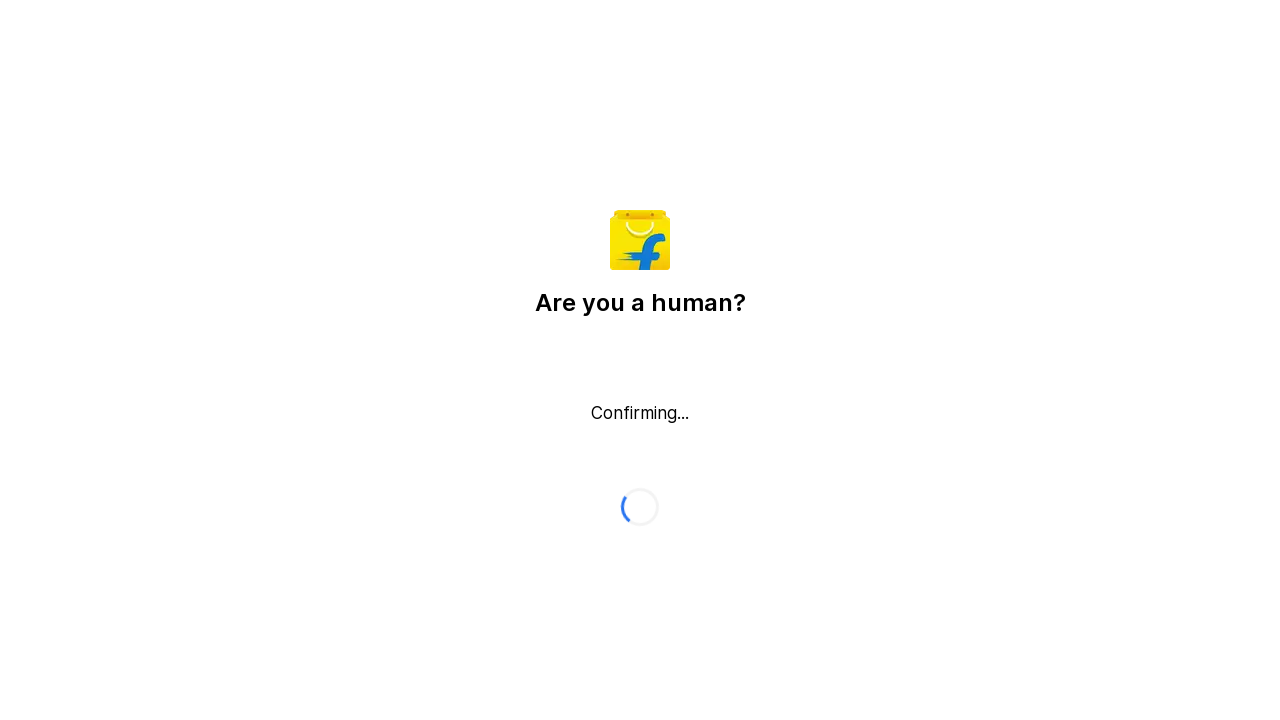